Tests form submission by reading a hidden attribute value, calculating a result using a mathematical formula, filling the answer field, clicking checkbox and radio button, and submitting the form

Starting URL: https://suninjuly.github.io/get_attribute.html

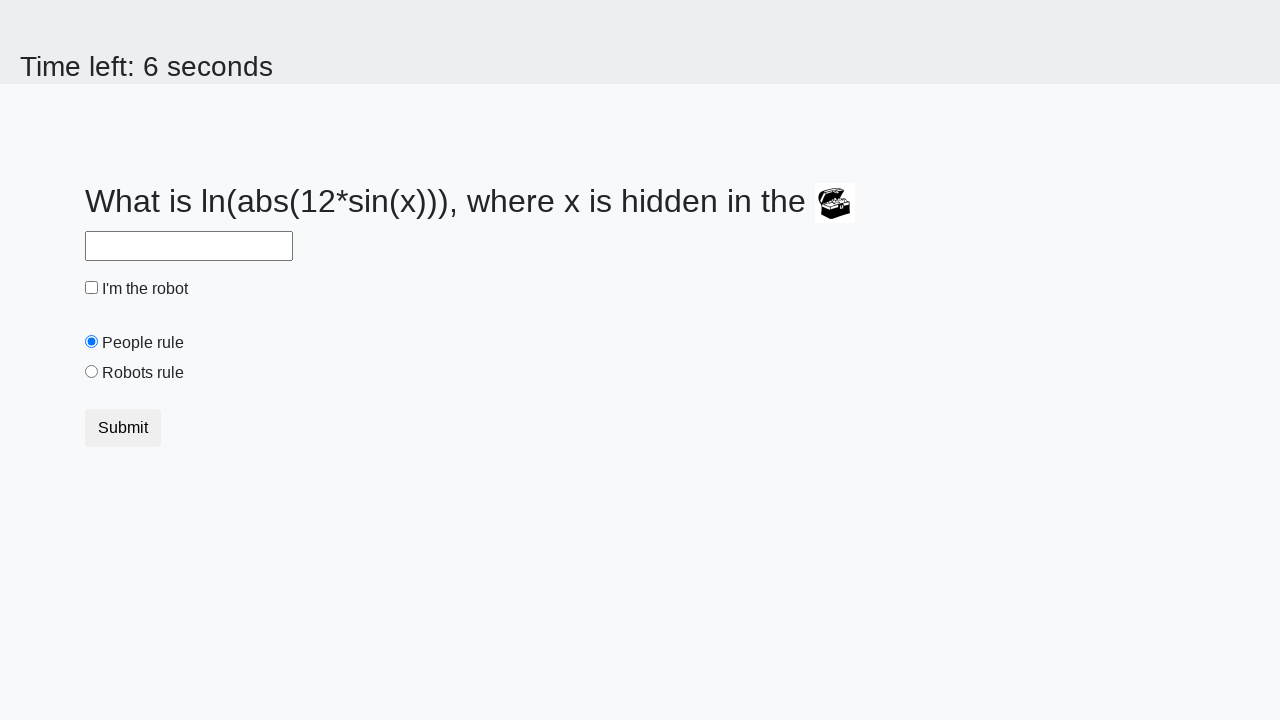

Located treasure element with hidden attribute
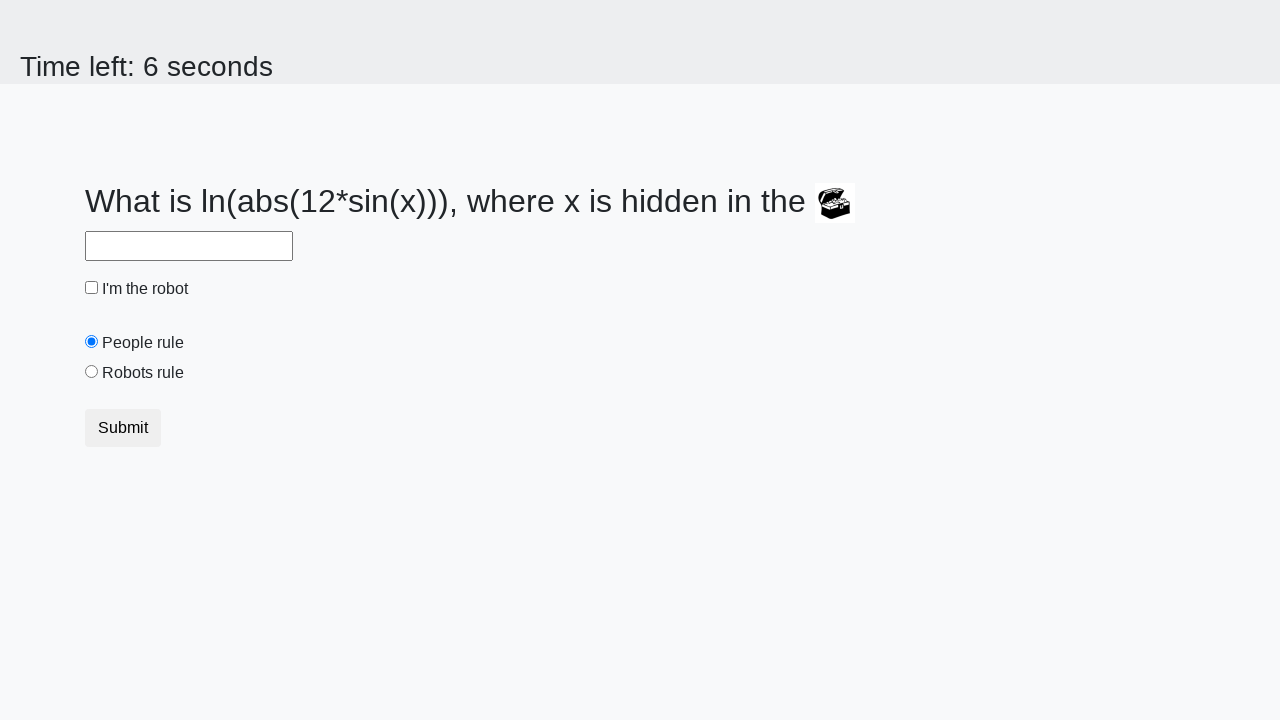

Retrieved hidden attribute 'valuex' from treasure element
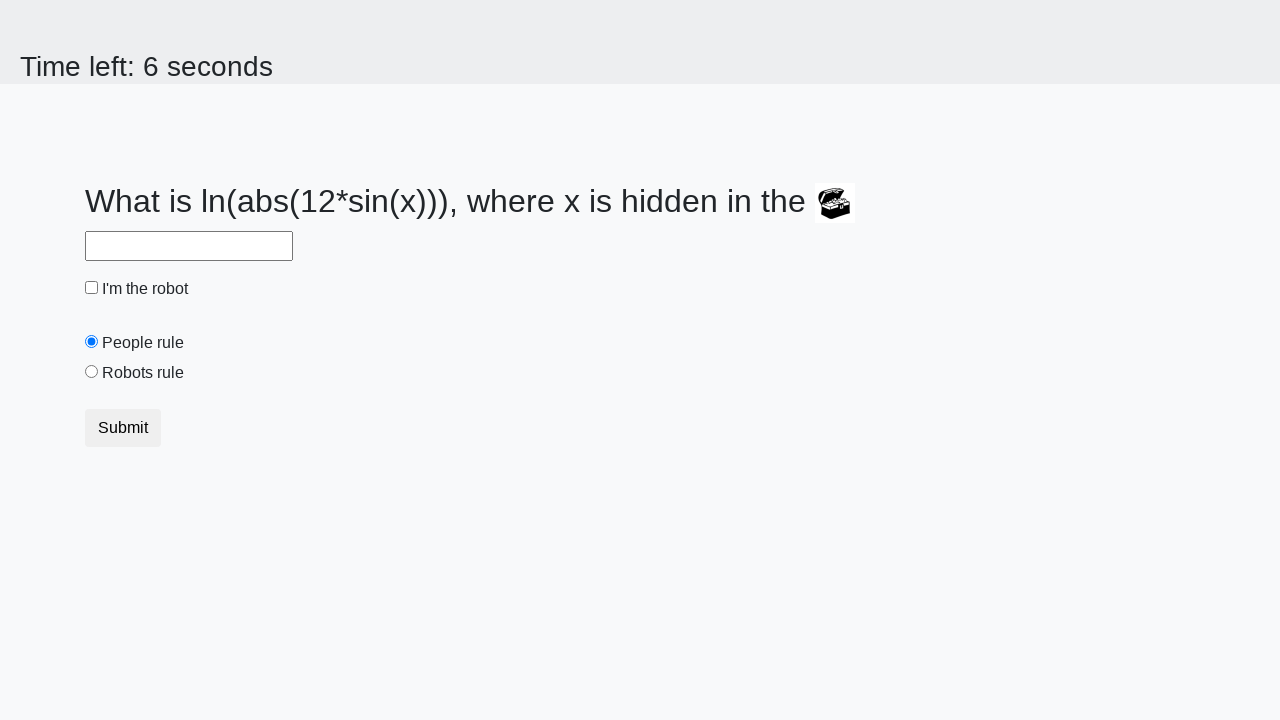

Calculated result using formula: log(abs(12*sin(128))) = 2.1578428097767746
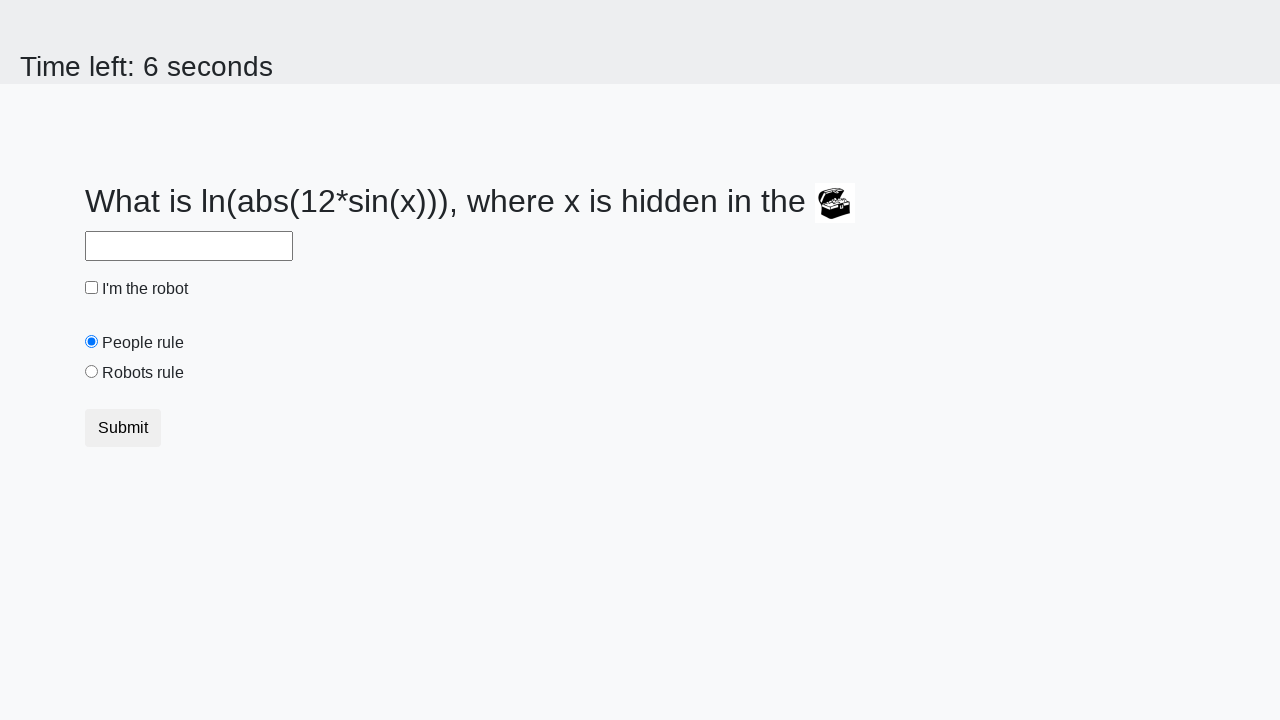

Filled answer field with calculated value: 2.1578428097767746 on #answer
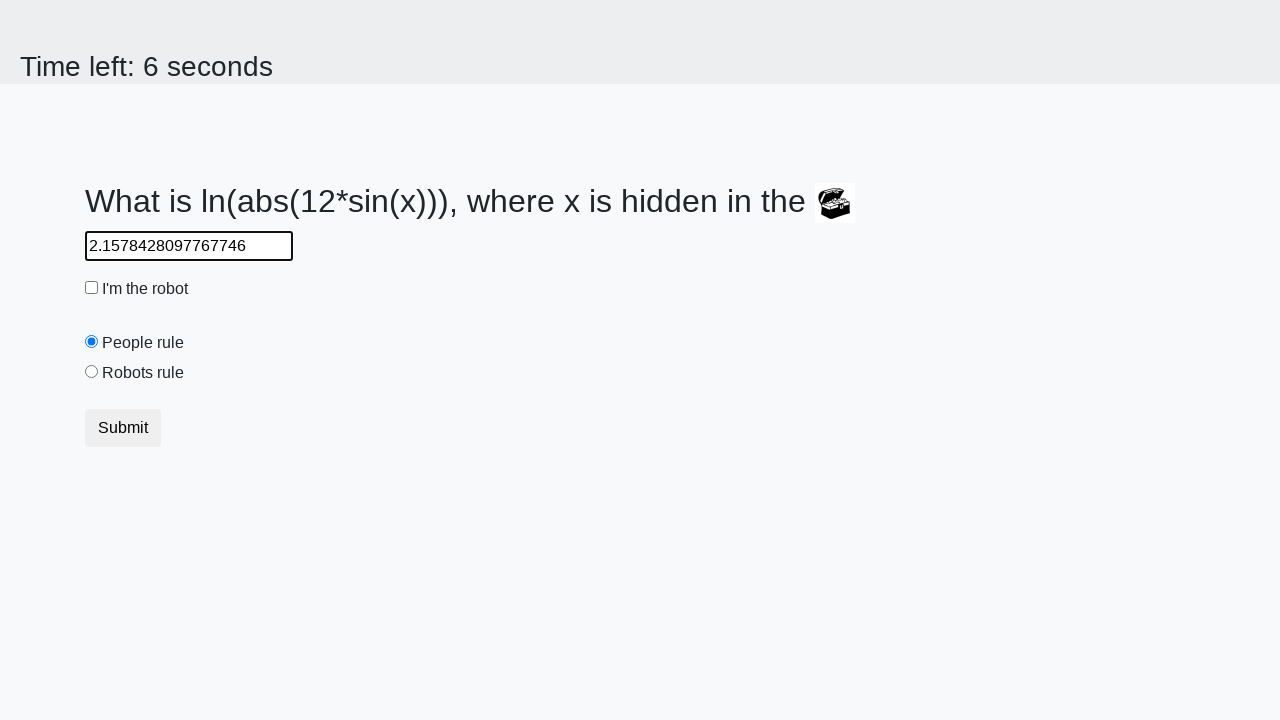

Clicked robot checkbox at (92, 288) on #robotCheckbox
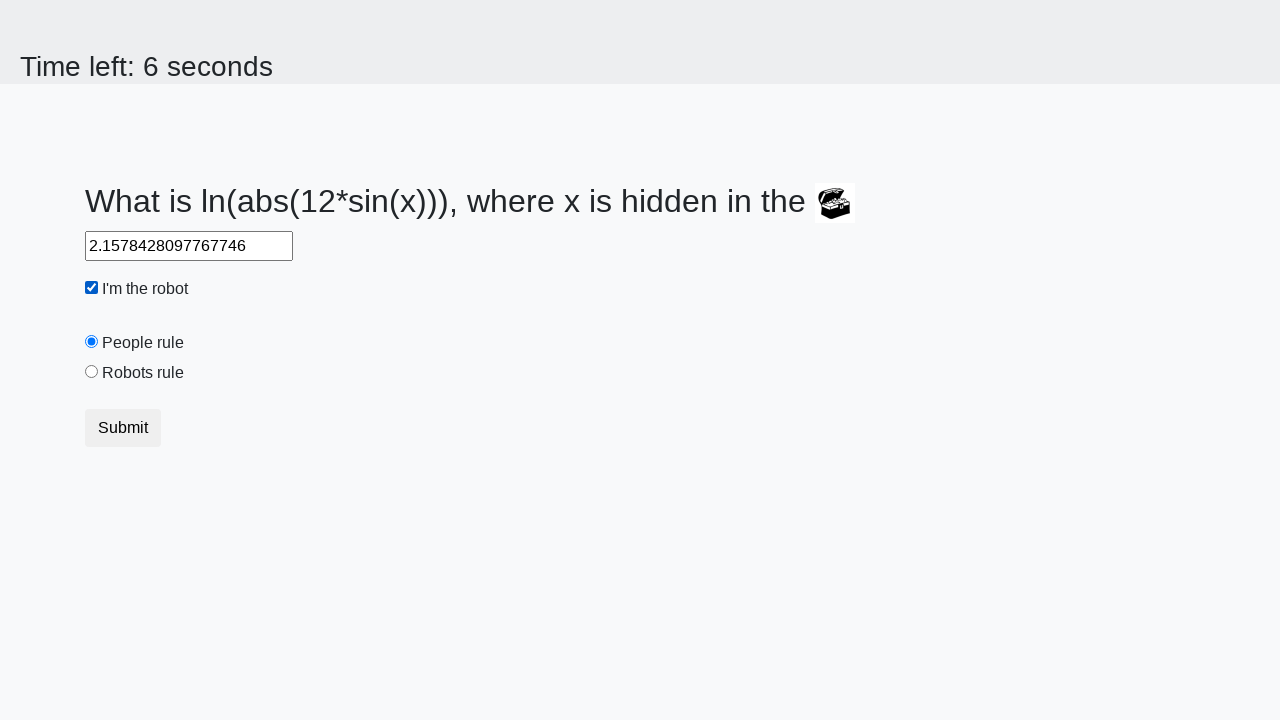

Clicked 'robots rule' radio button at (92, 372) on #robotsRule
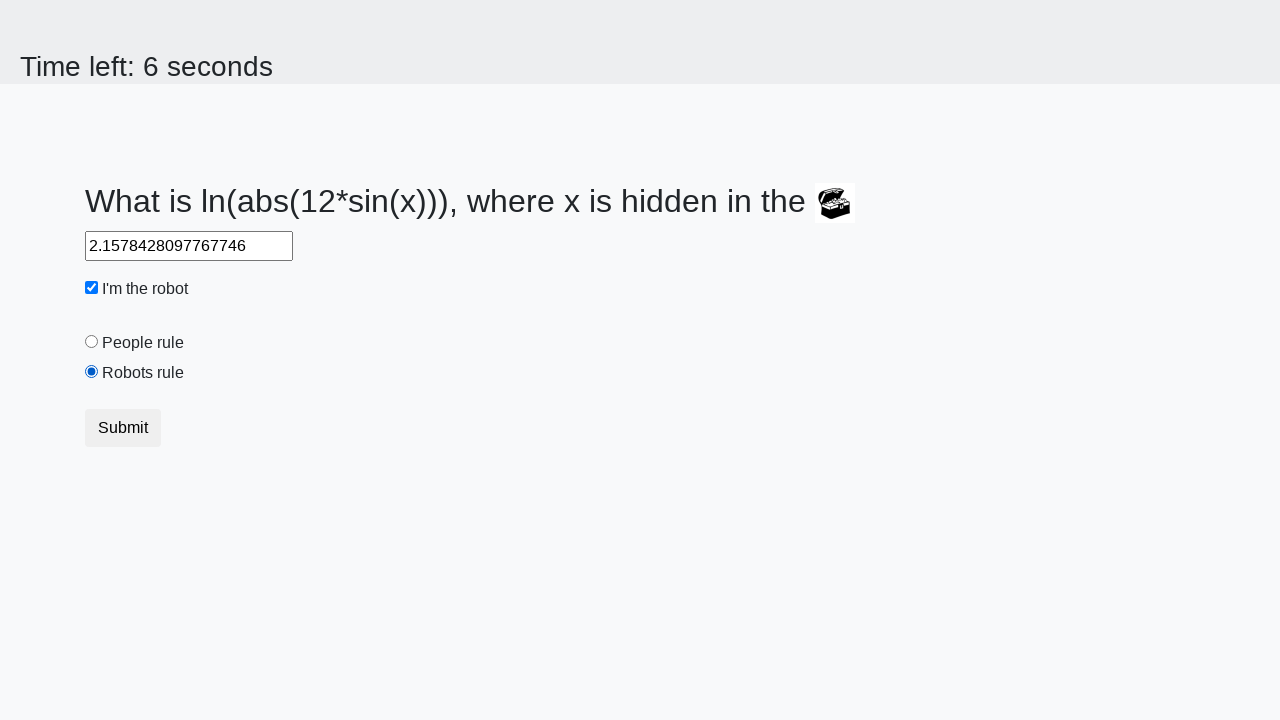

Clicked submit button to submit the form at (123, 428) on .btn.btn-default
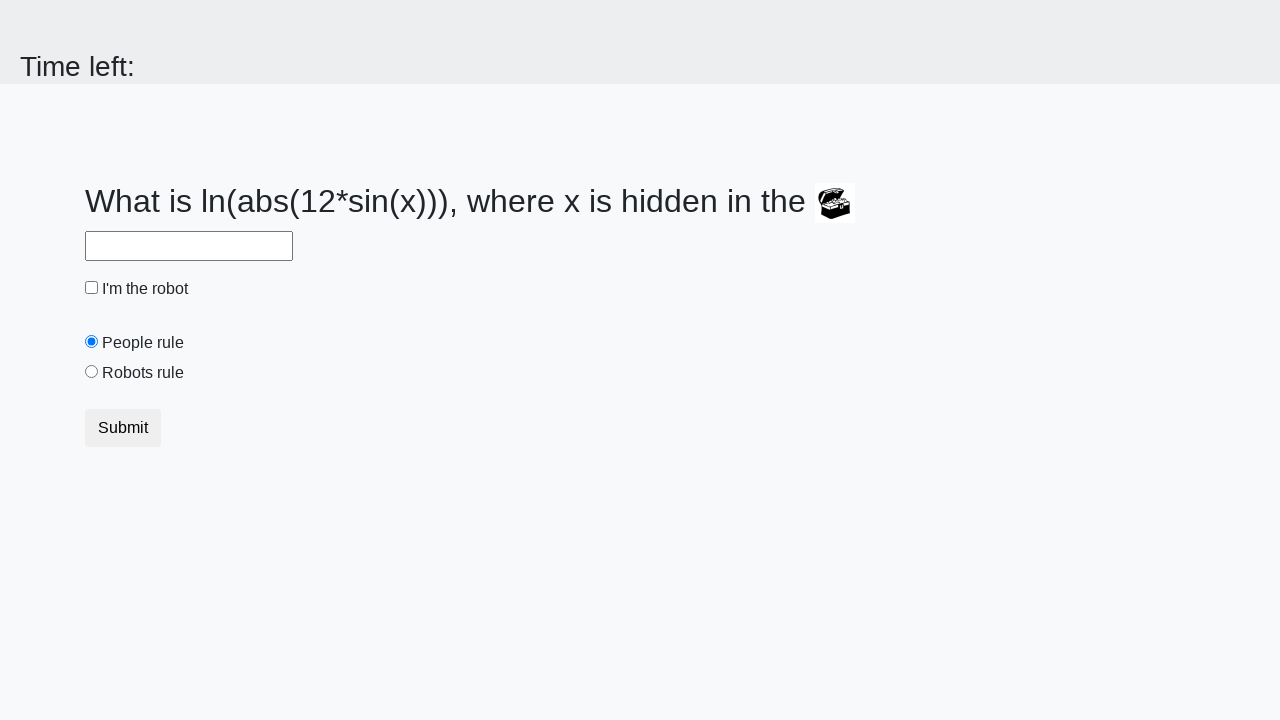

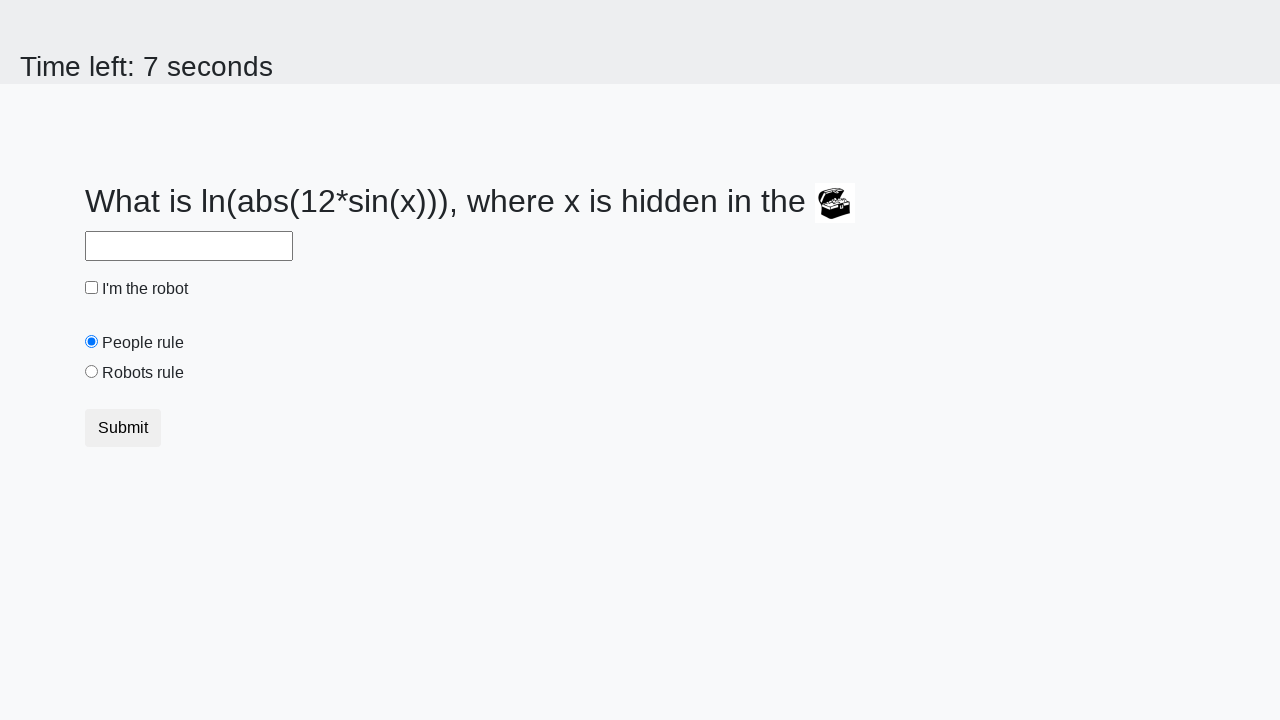